Tests JavaScript prompt dialog by clicking the third button, entering a name in the prompt, accepting it, and verifying the name appears in the result message

Starting URL: https://the-internet.herokuapp.com/javascript_alerts

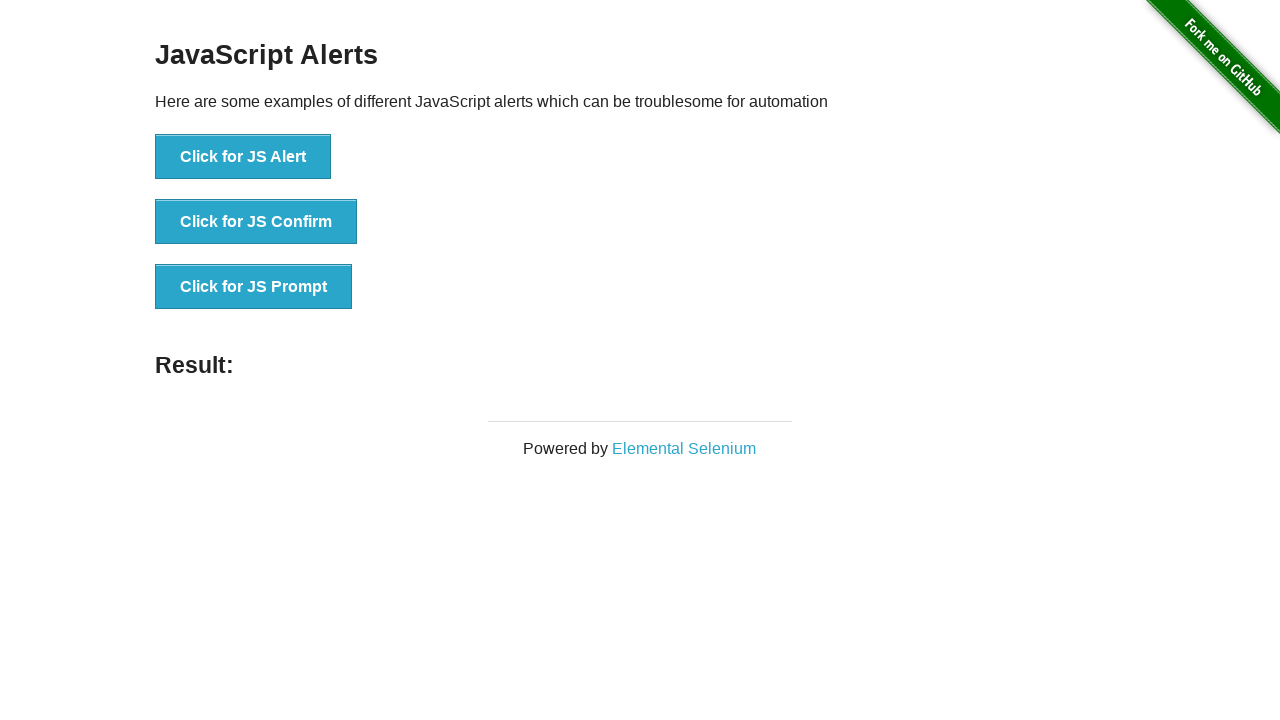

Set up dialog handler to accept prompt with name 'Mehmet'
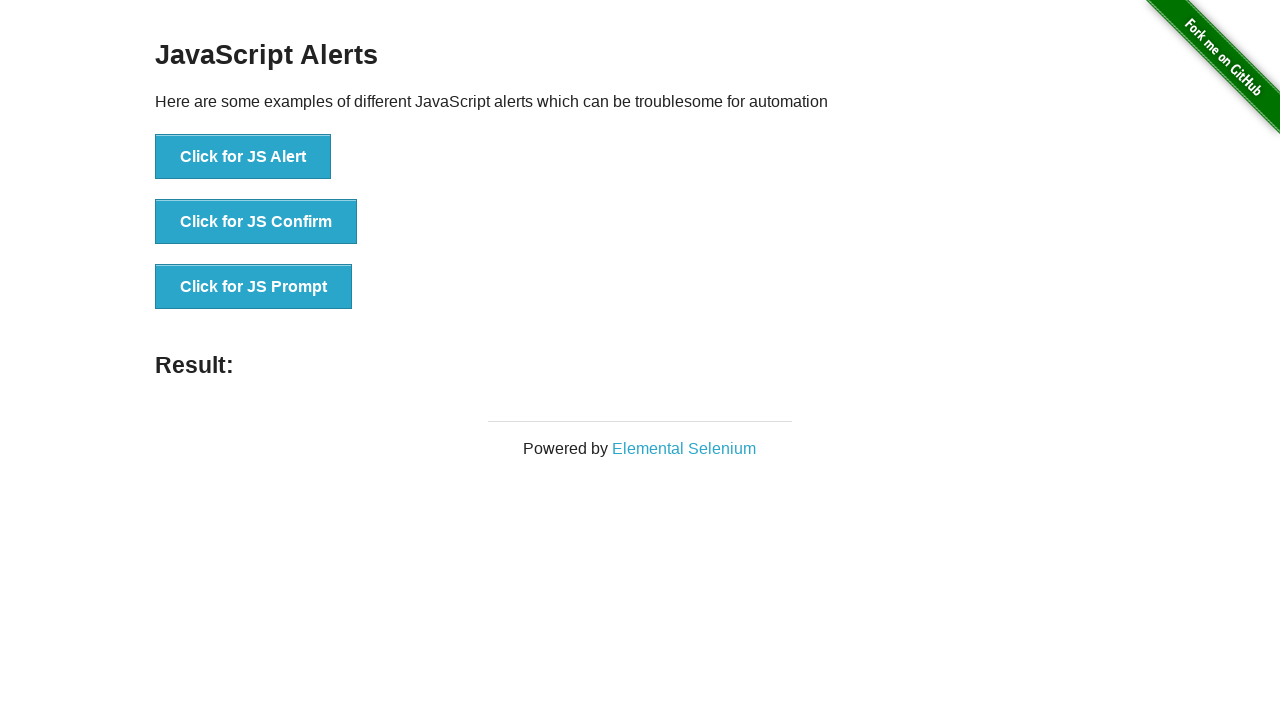

Clicked the 'Click for JS Prompt' button to trigger JavaScript prompt dialog at (254, 287) on xpath=//*[text()='Click for JS Prompt']
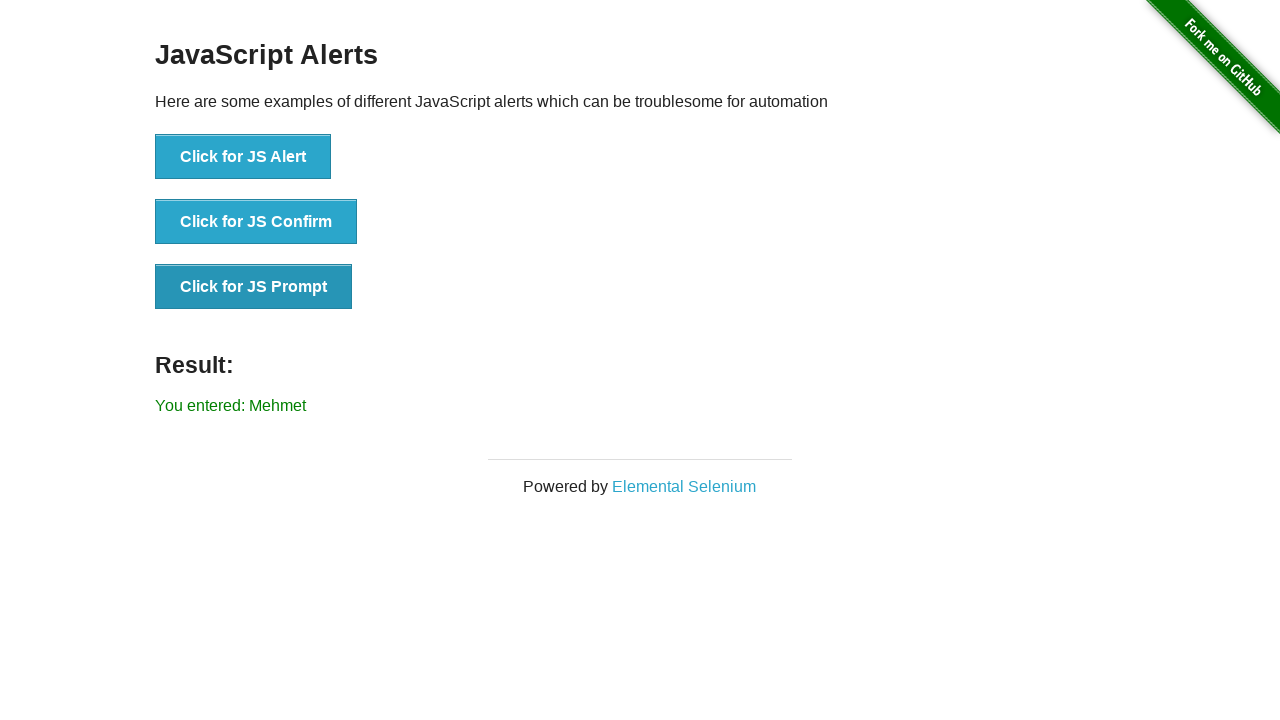

Waited for result message to appear
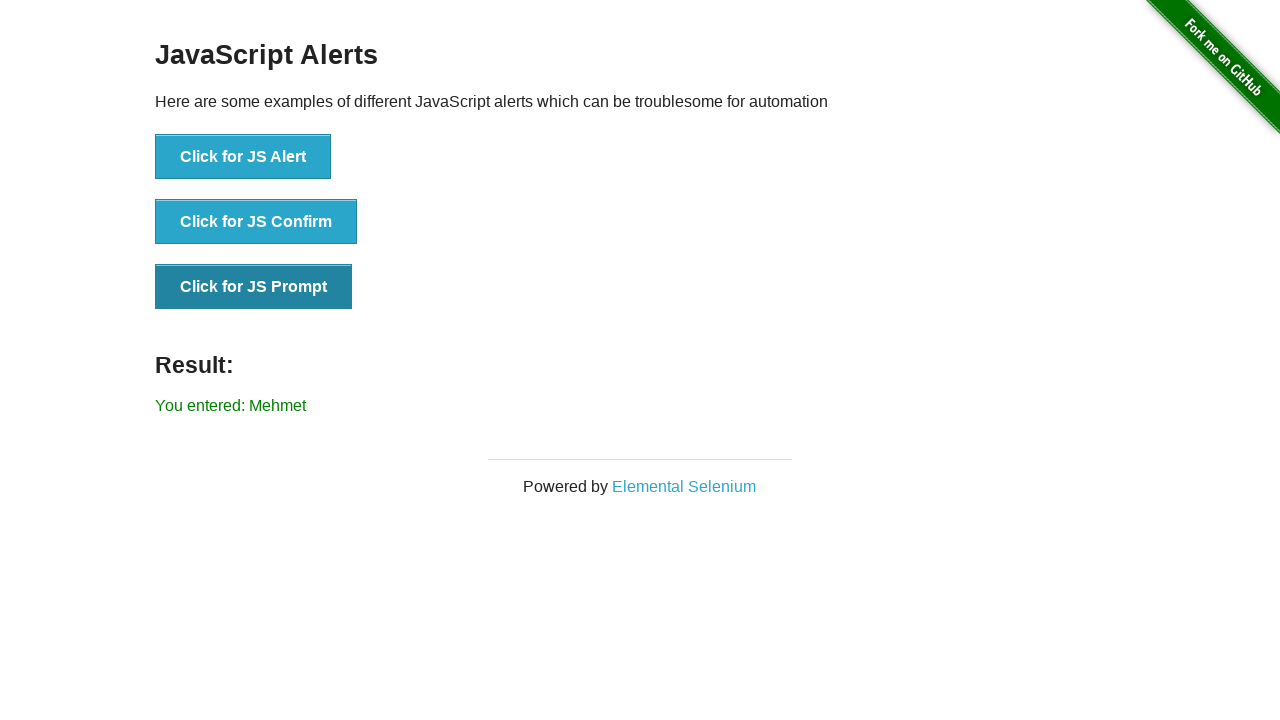

Retrieved result text content
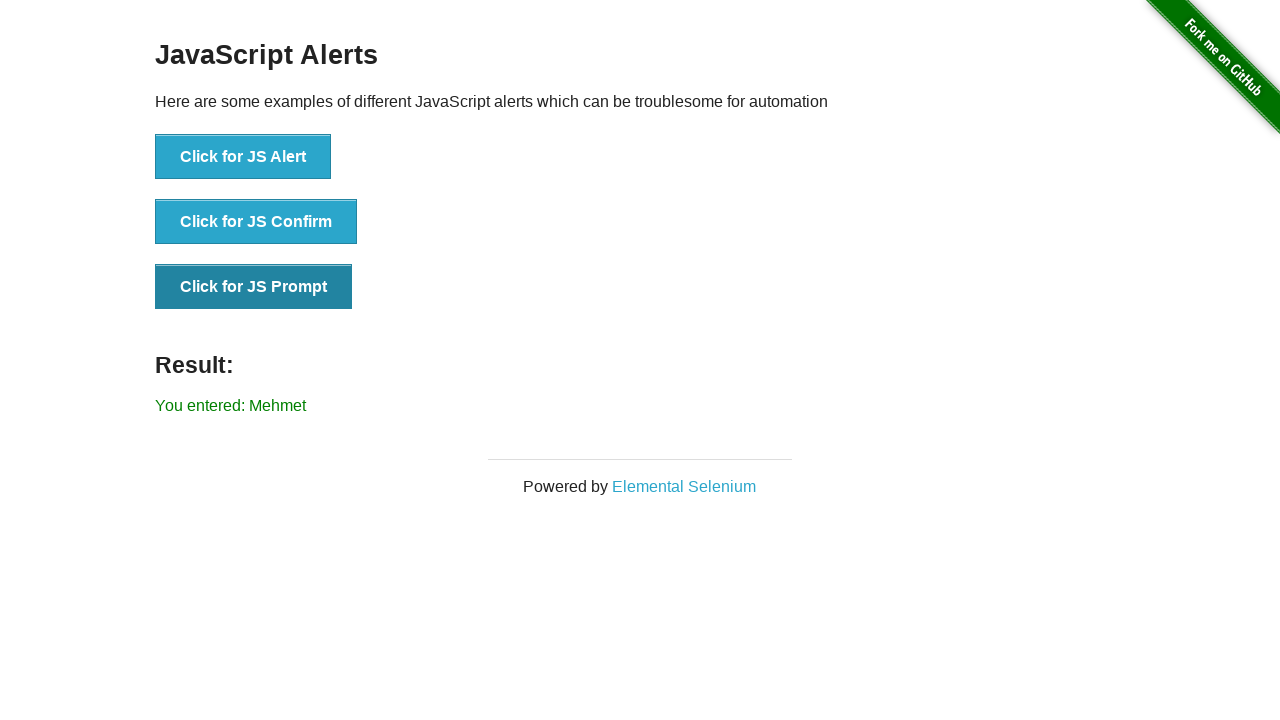

Verified that result message contains the name 'Mehmet'
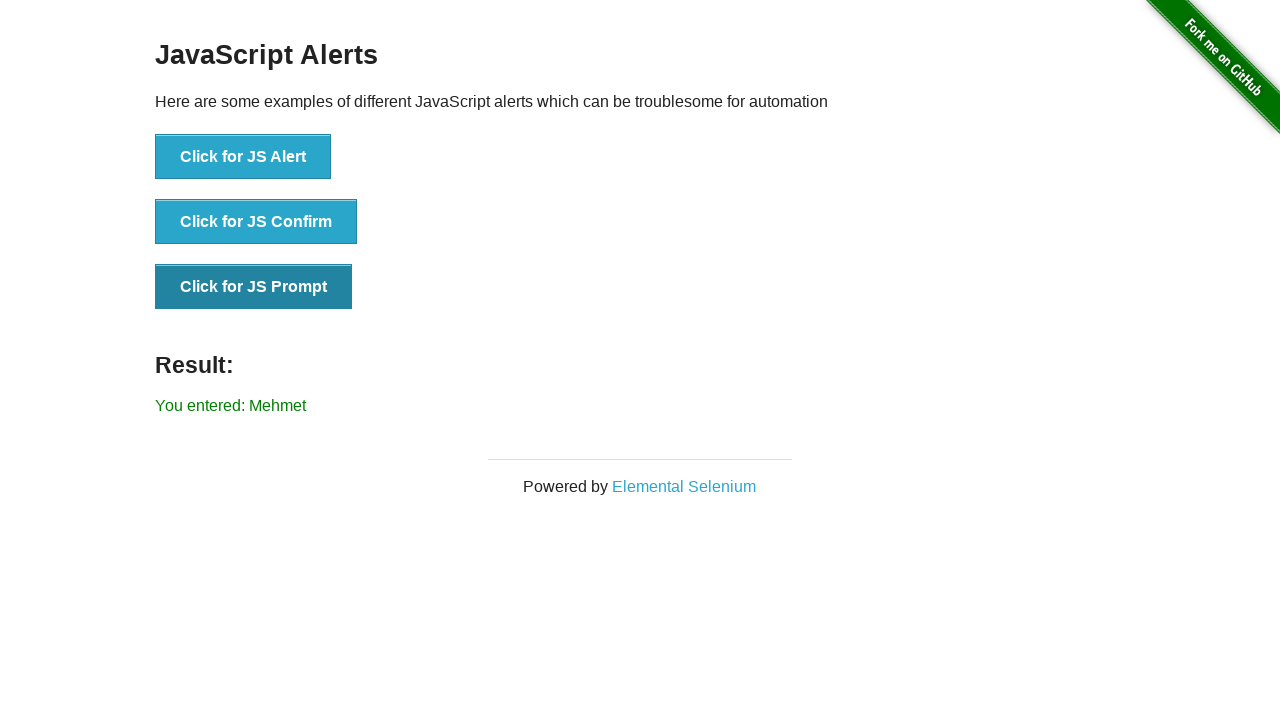

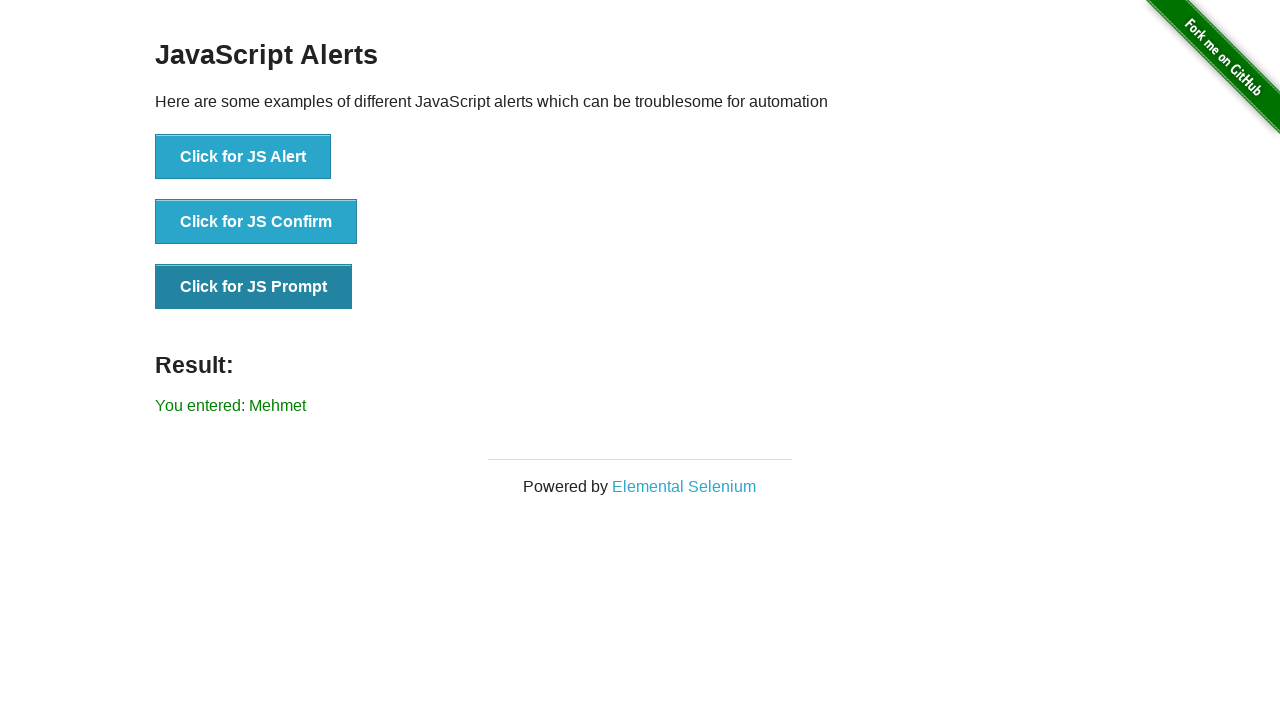